Tests mouse hover functionality by hovering over a menu item and clicking on a submenu option

Starting URL: http://demo.automationtesting.in/Register.html

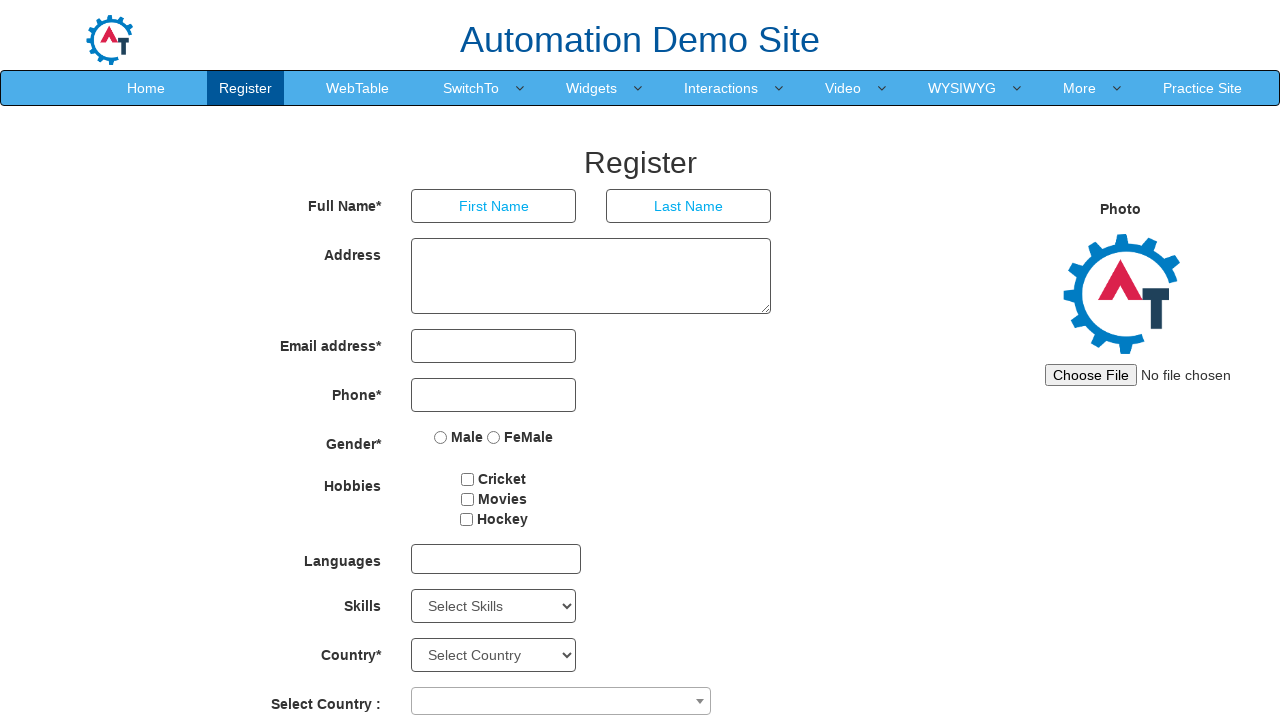

Hovered over SwitchTo menu item at (471, 88) on text=SwitchTo
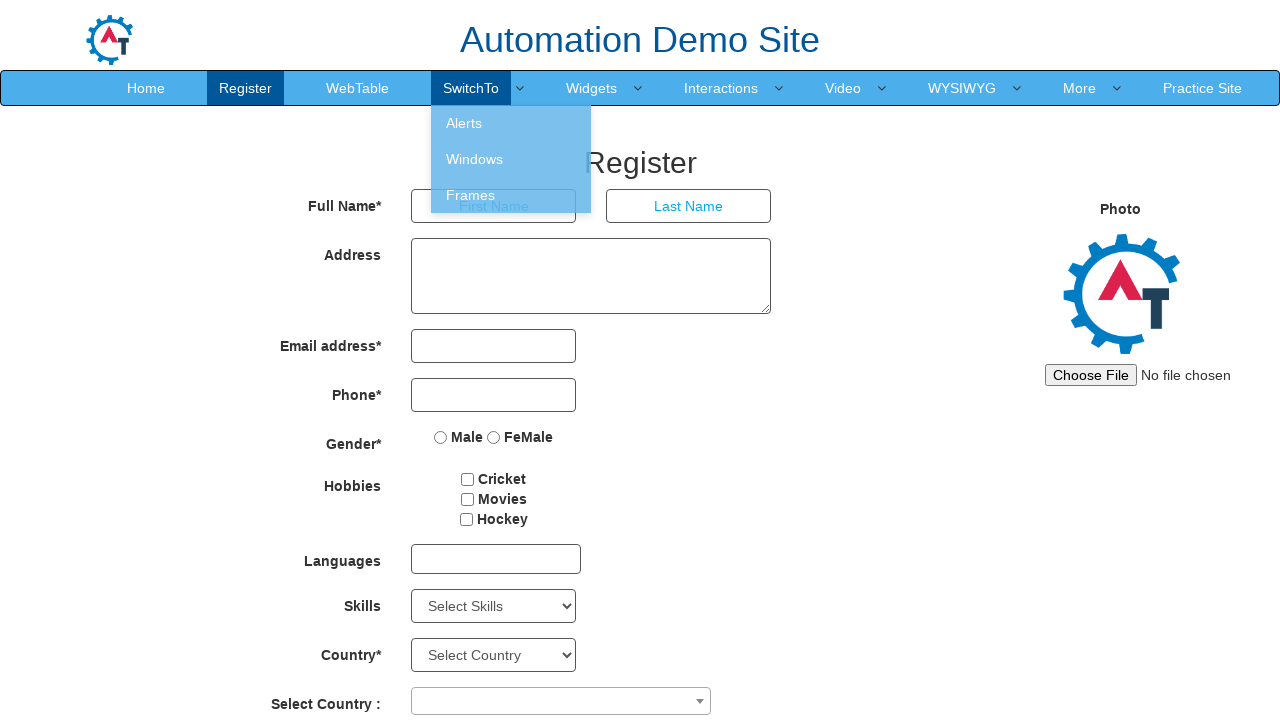

Clicked on Windows submenu option at (511, 159) on text=Windows
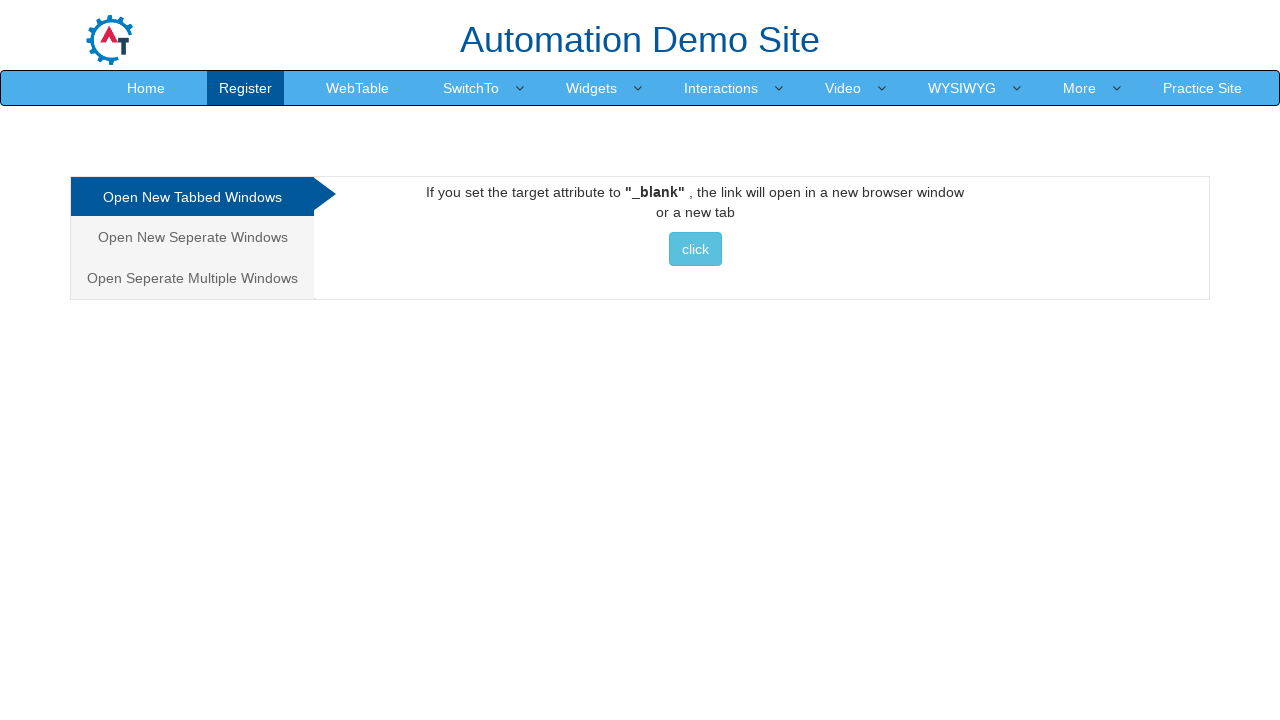

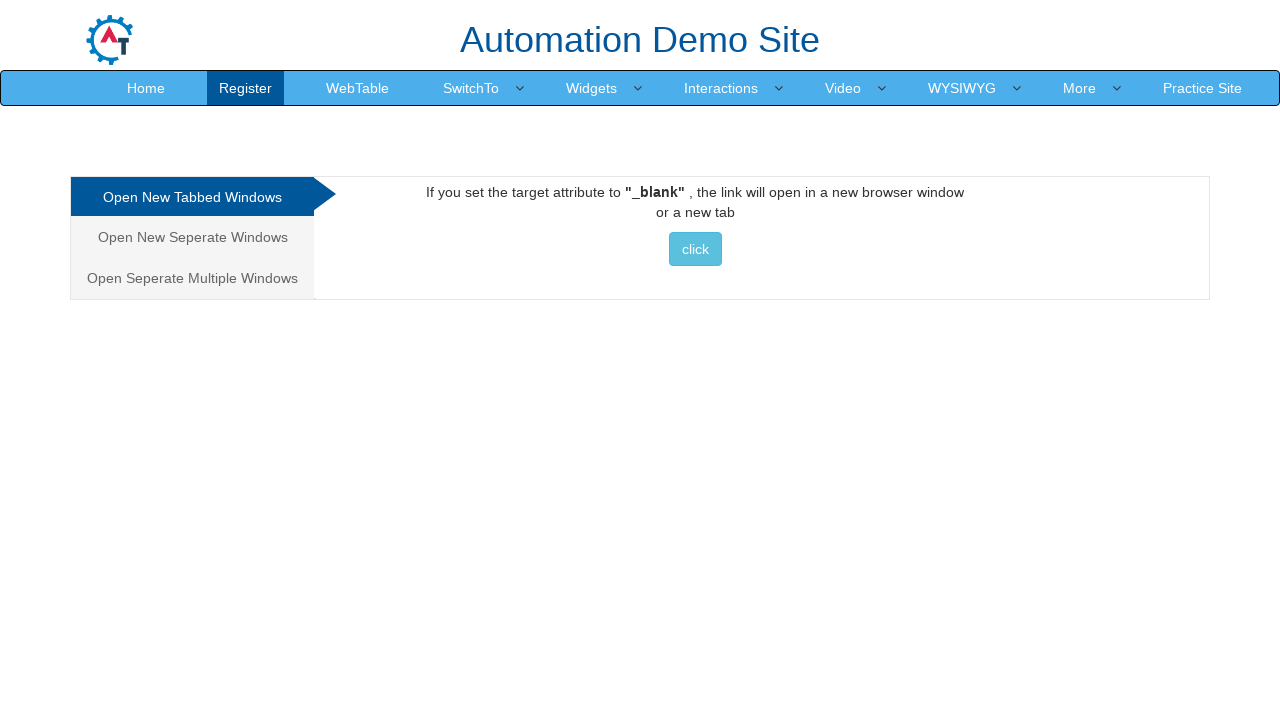